Tests dropdown menu functionality by selecting options using different methods (by index, by visible text, and by value) and verifying the selections work correctly.

Starting URL: https://the-internet.herokuapp.com/dropdown

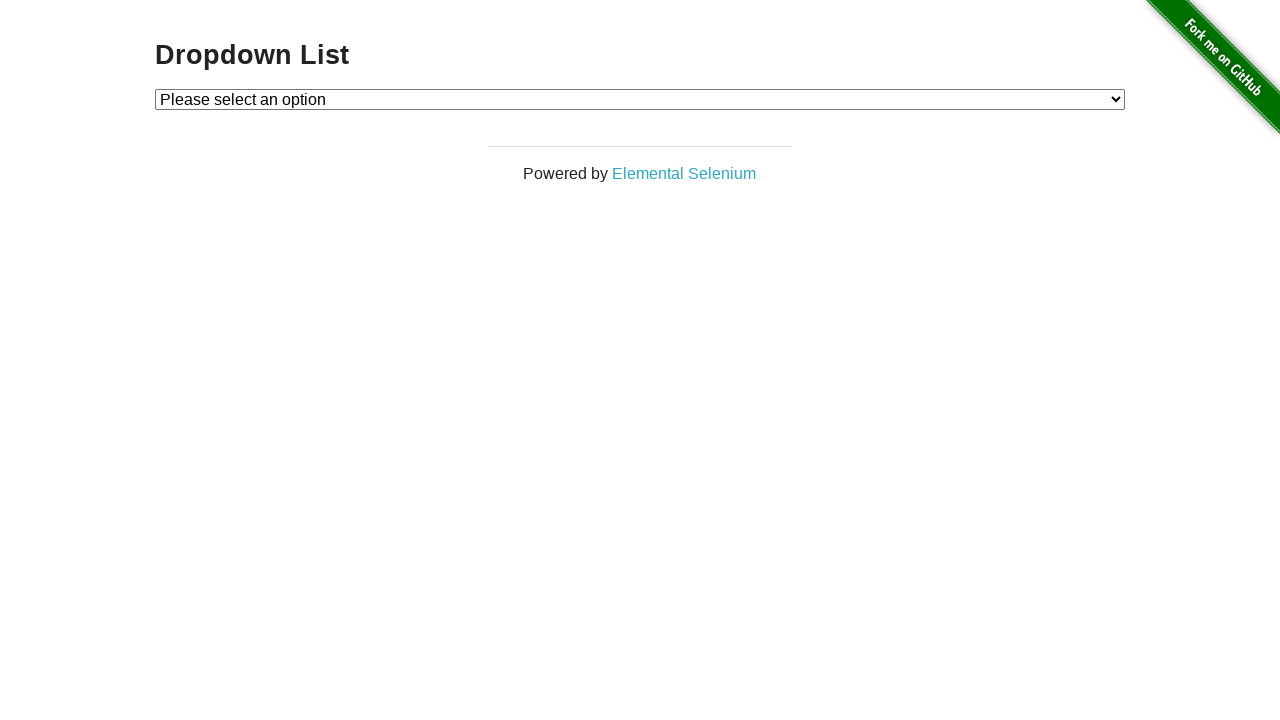

Clicked dropdown menu to open it at (640, 99) on #dropdown
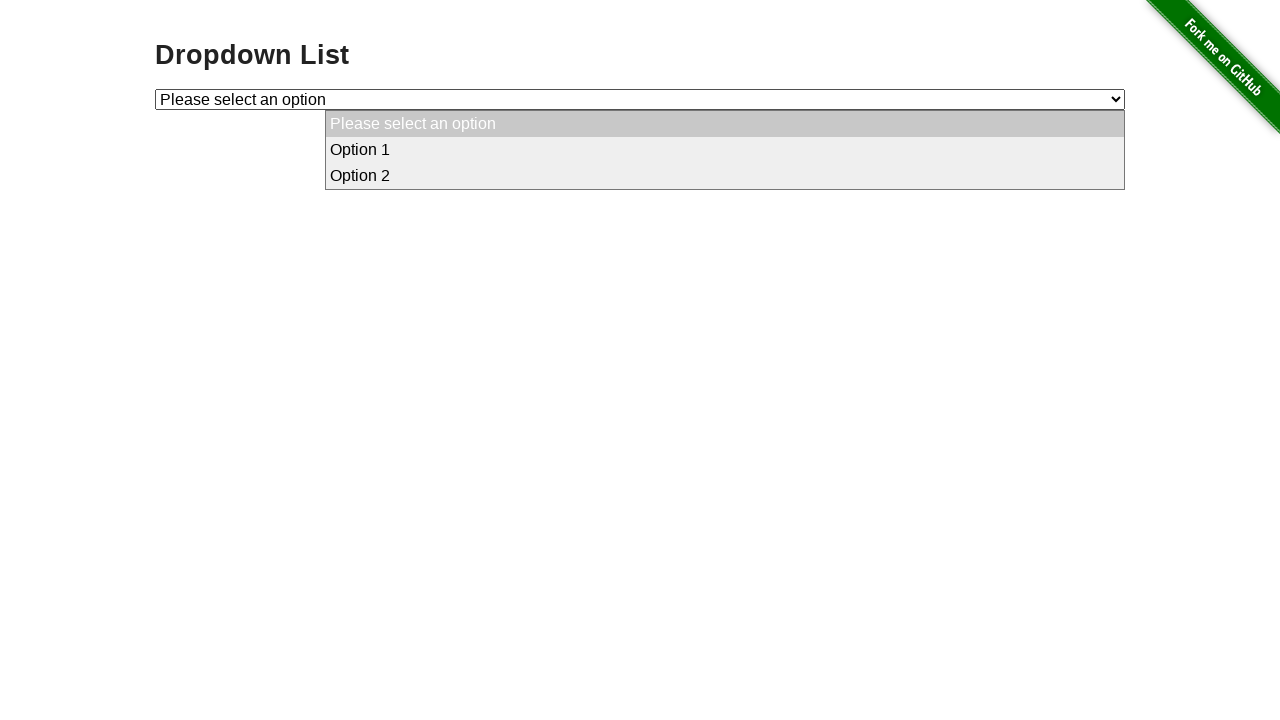

Selected dropdown option by index 2 on #dropdown
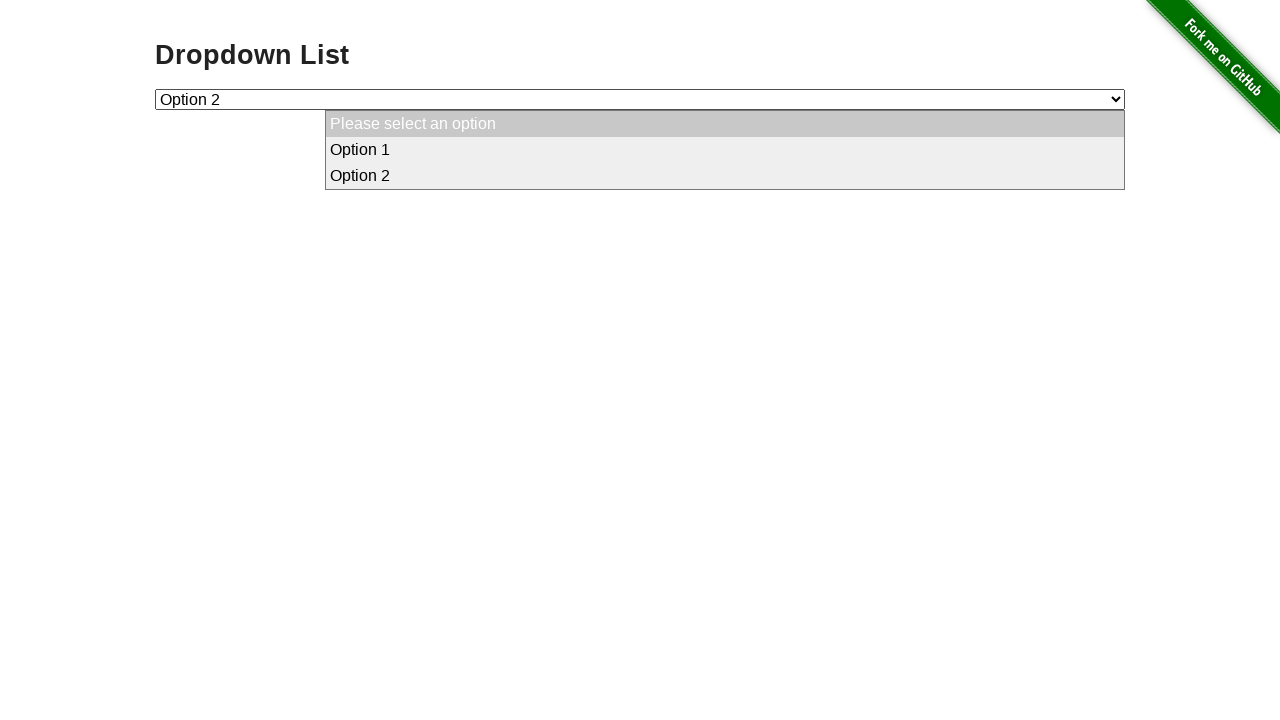

Waited 1 second to observe selection by index
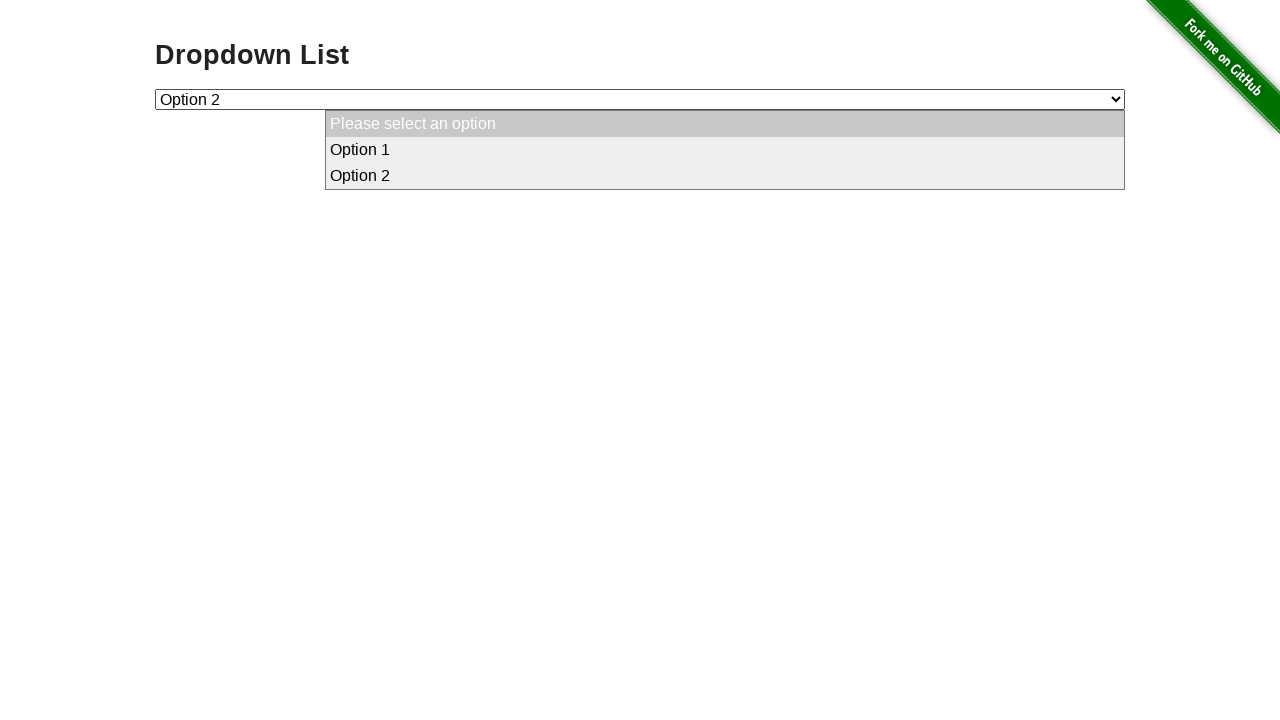

Selected dropdown option by visible text 'Option 1' on #dropdown
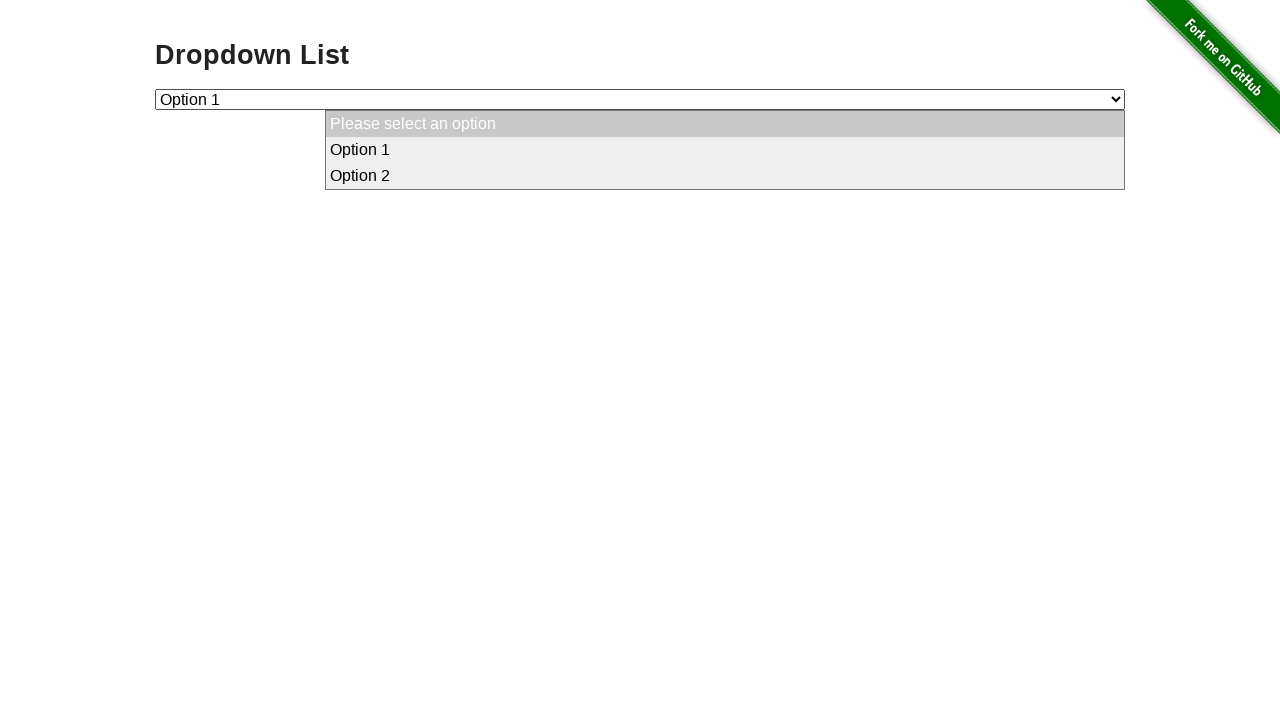

Waited 1 second to observe selection by text
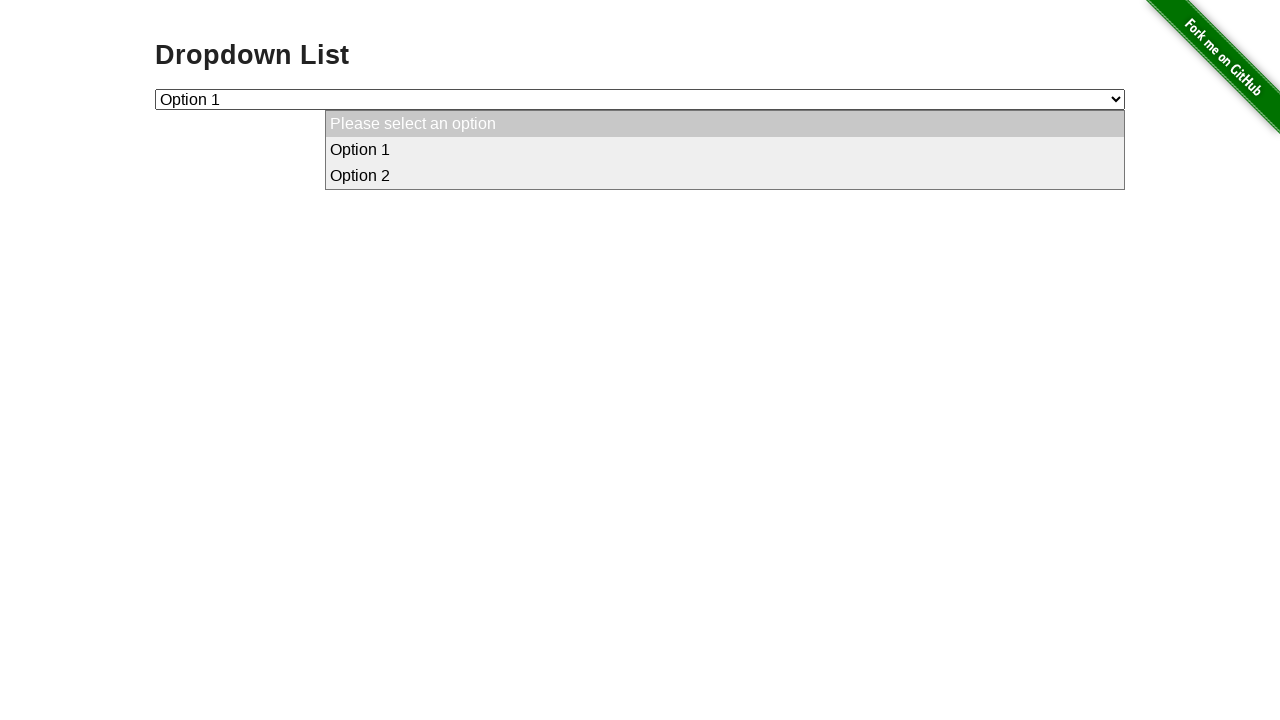

Selected dropdown option by value '2' on #dropdown
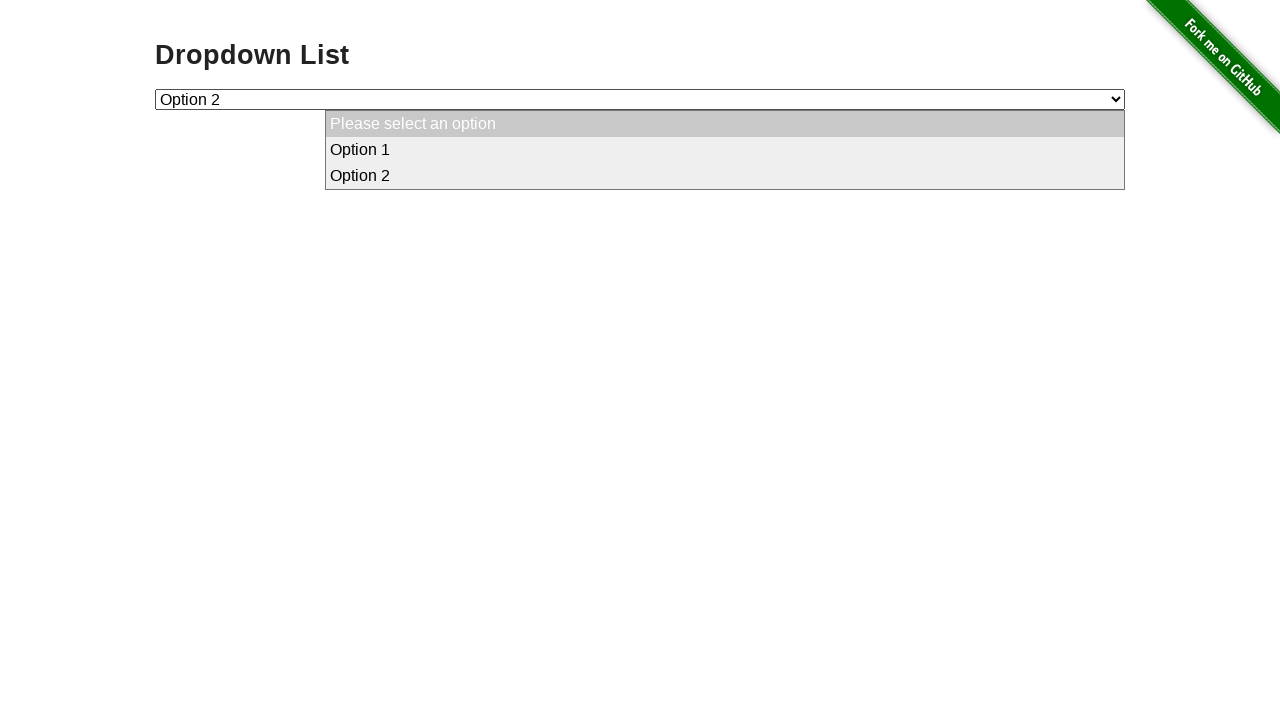

Waited 1 second to observe final selection by value
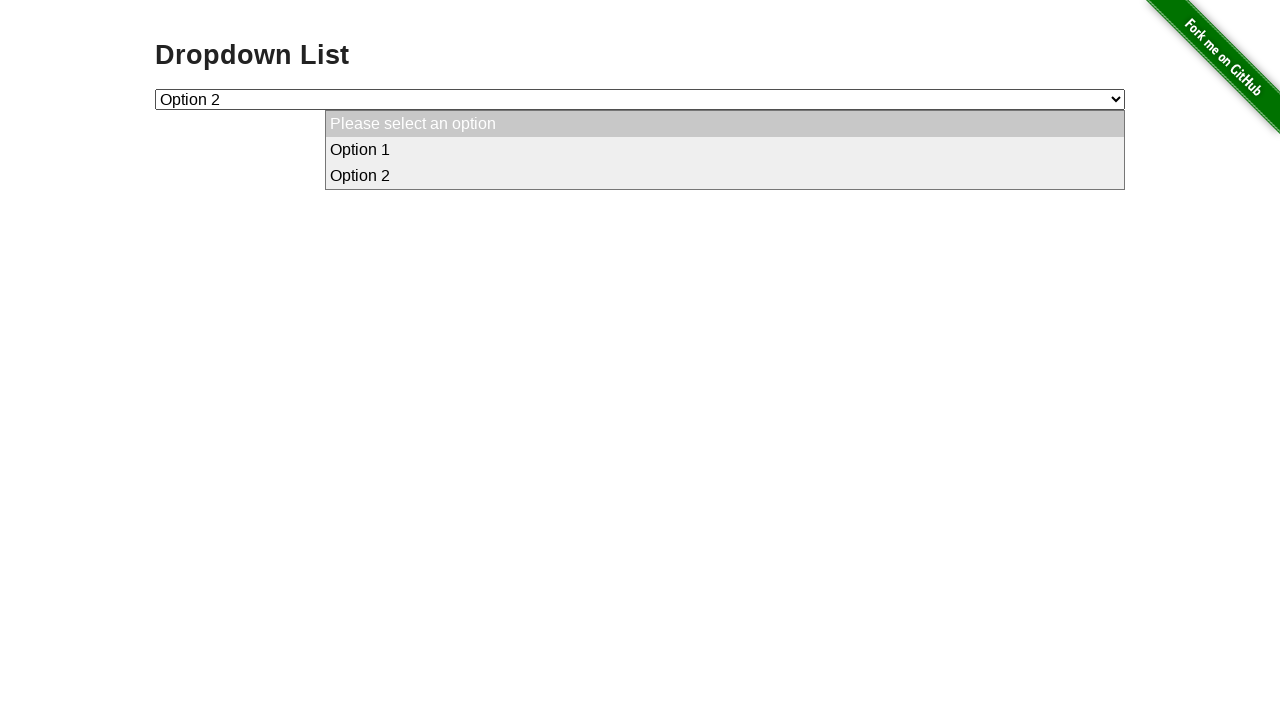

Retrieved all dropdown options
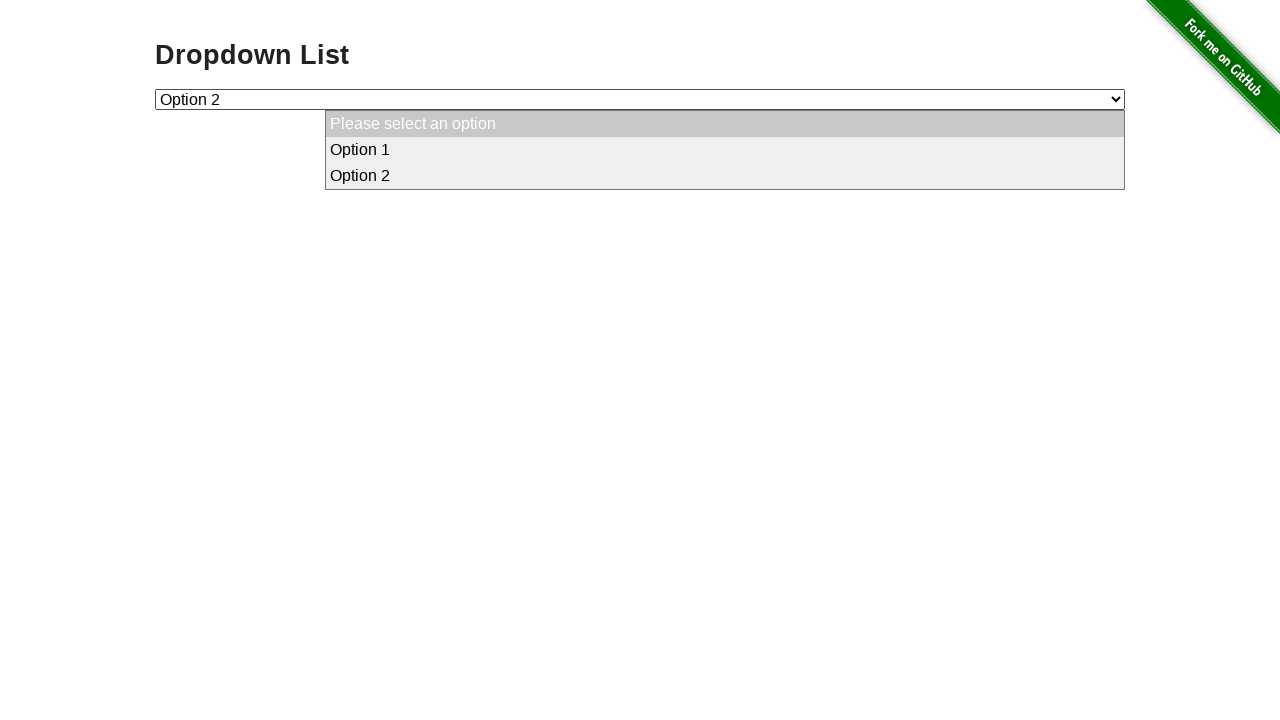

Verified dropdown contains exactly 3 options
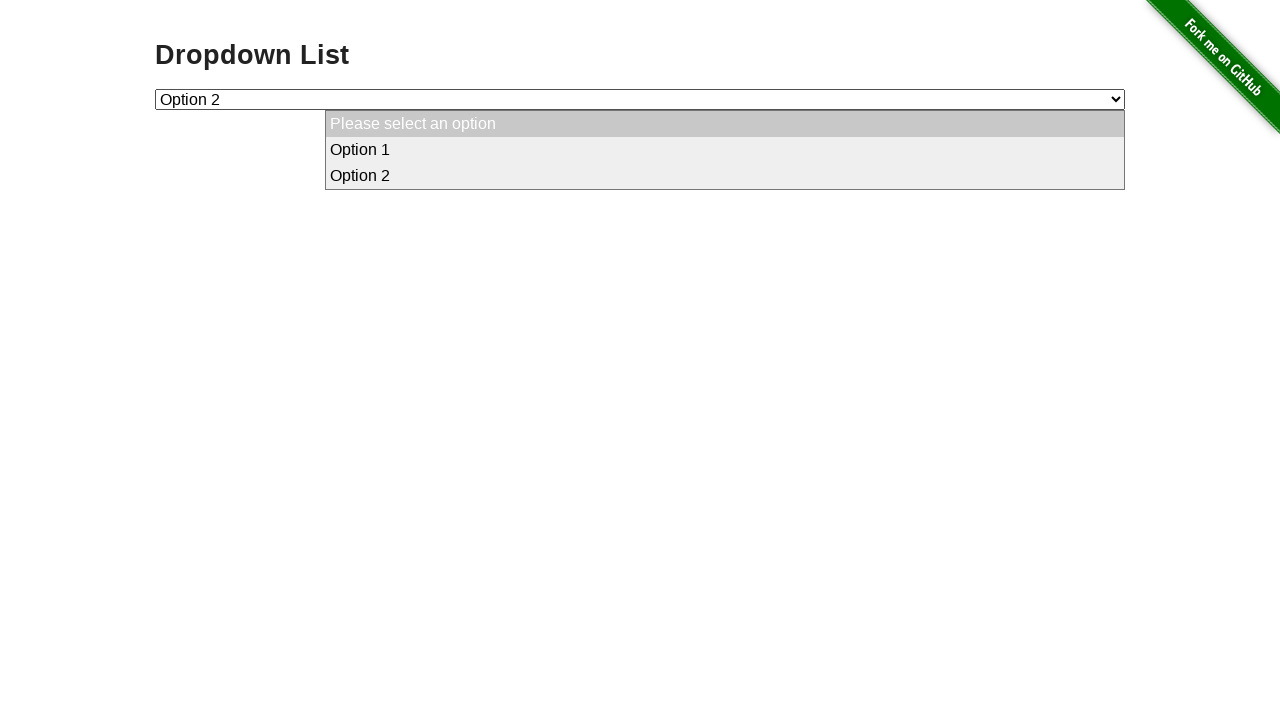

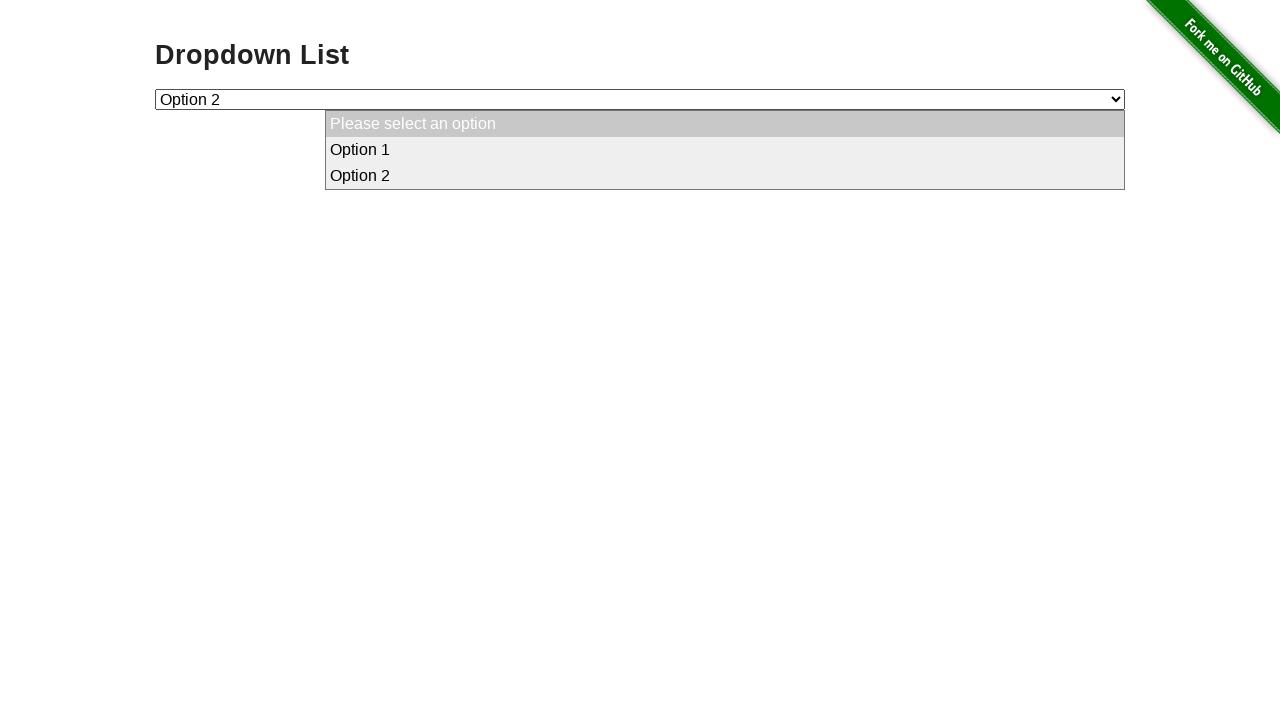